Tests navigation to the Transfer Loan WSDL service page by clicking the link and verifying the URL

Starting URL: https://parabank.parasoft.com/parabank

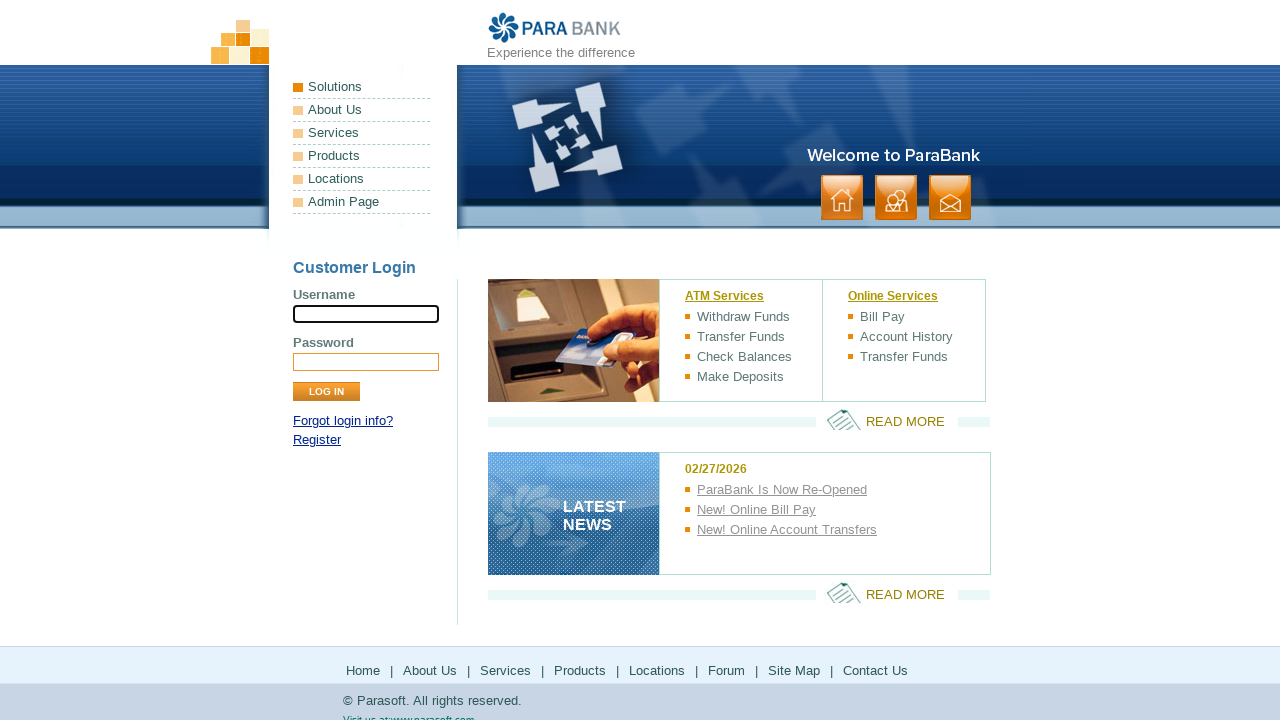

Clicked on Transfer Loan link at (754, 337) on xpath=/html/body/div[1]/div[3]/div[2]/ul[1]/li[3]/a
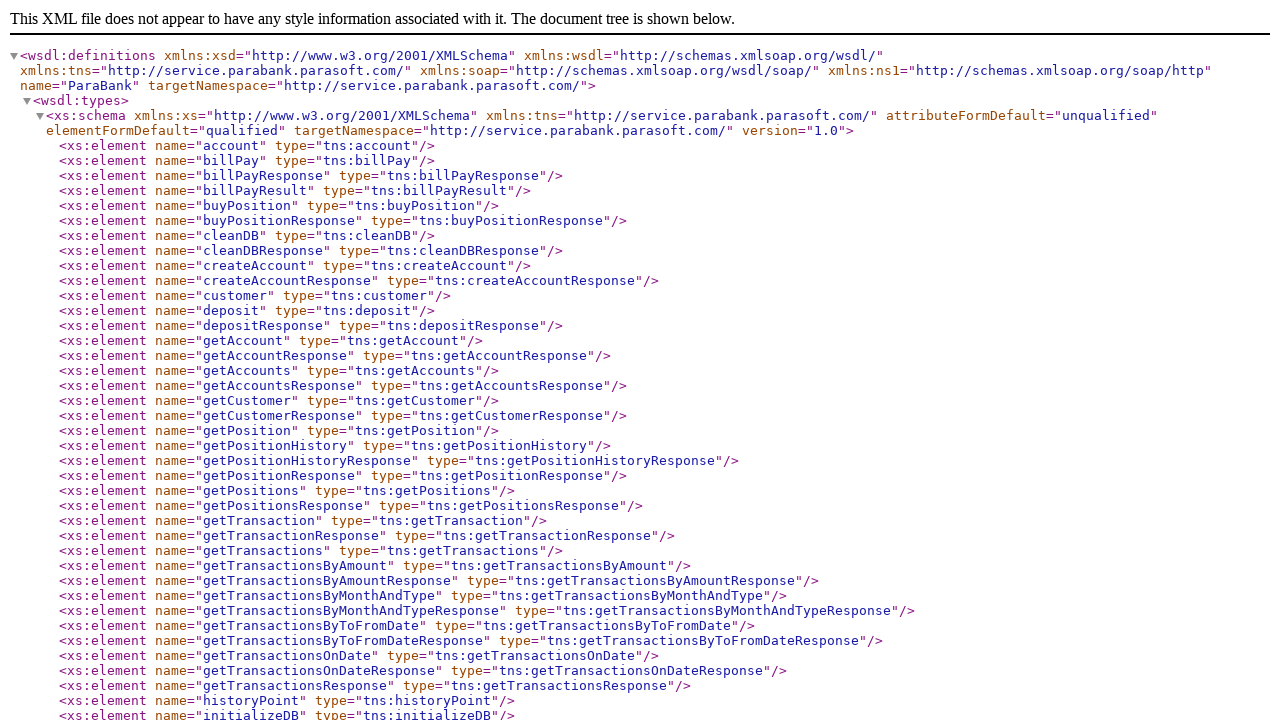

Waited for network idle after Transfer Loan link click
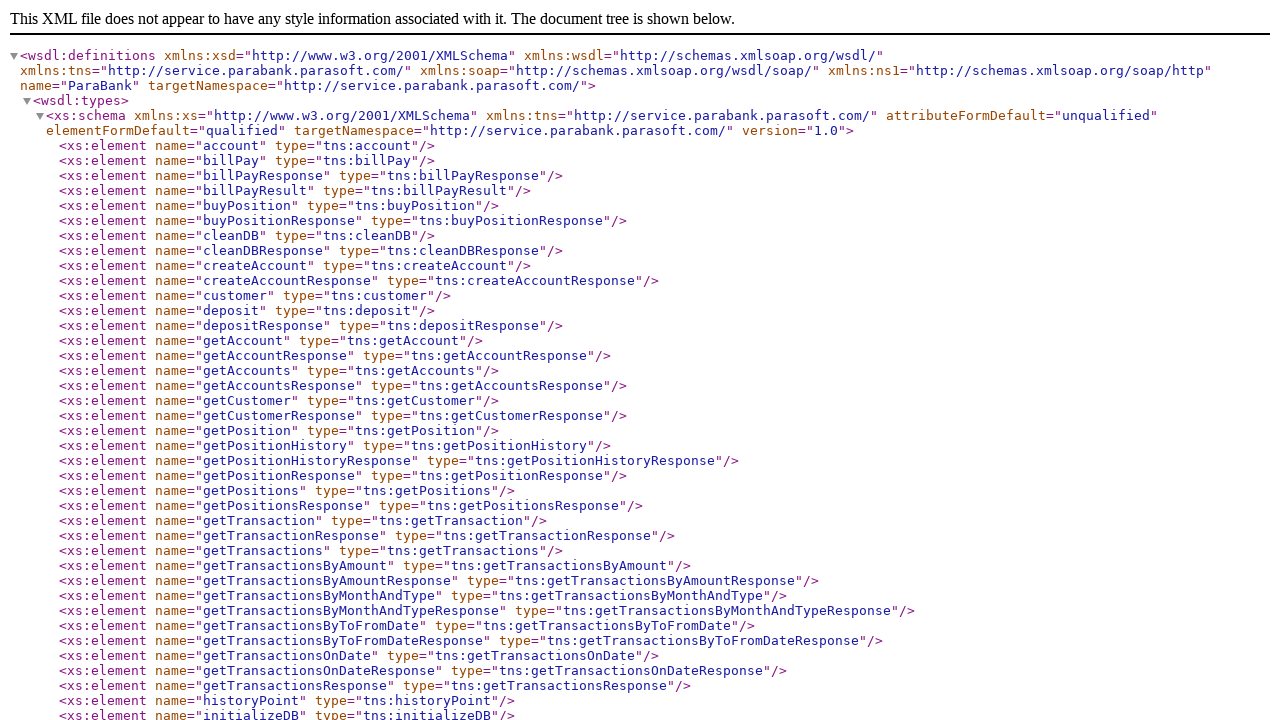

Verified URL is Transfer Loan WSDL service page
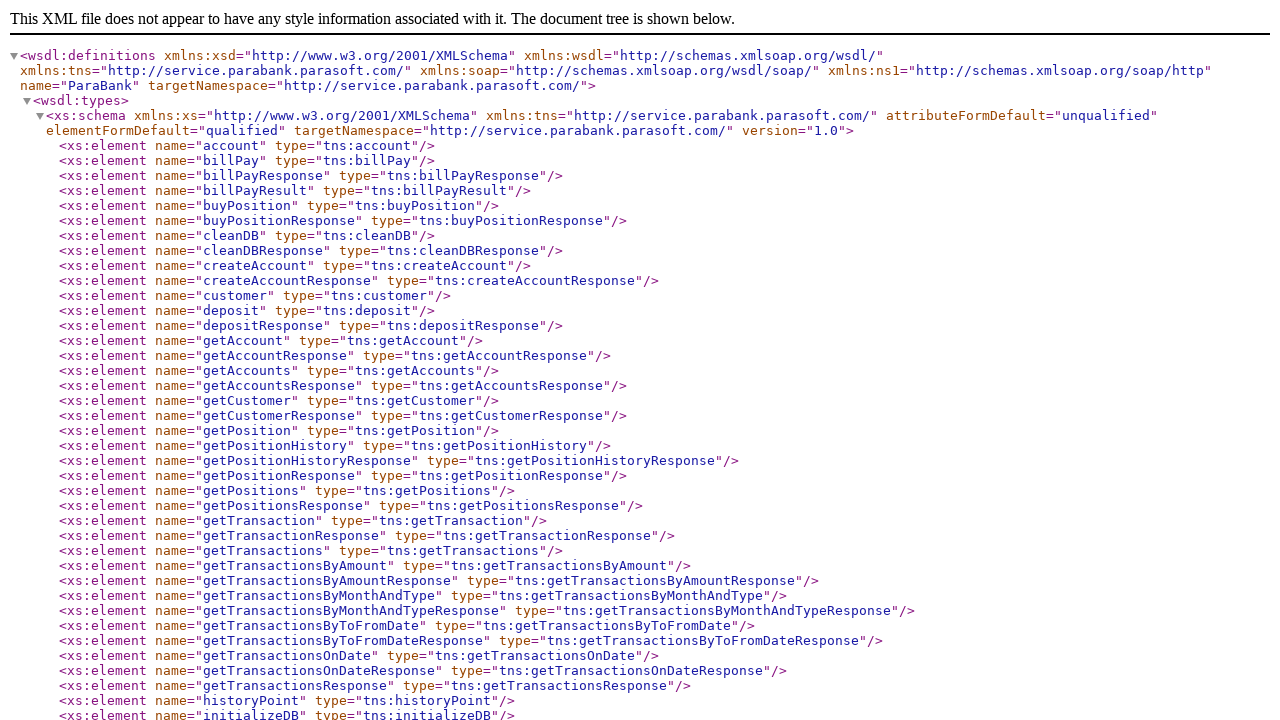

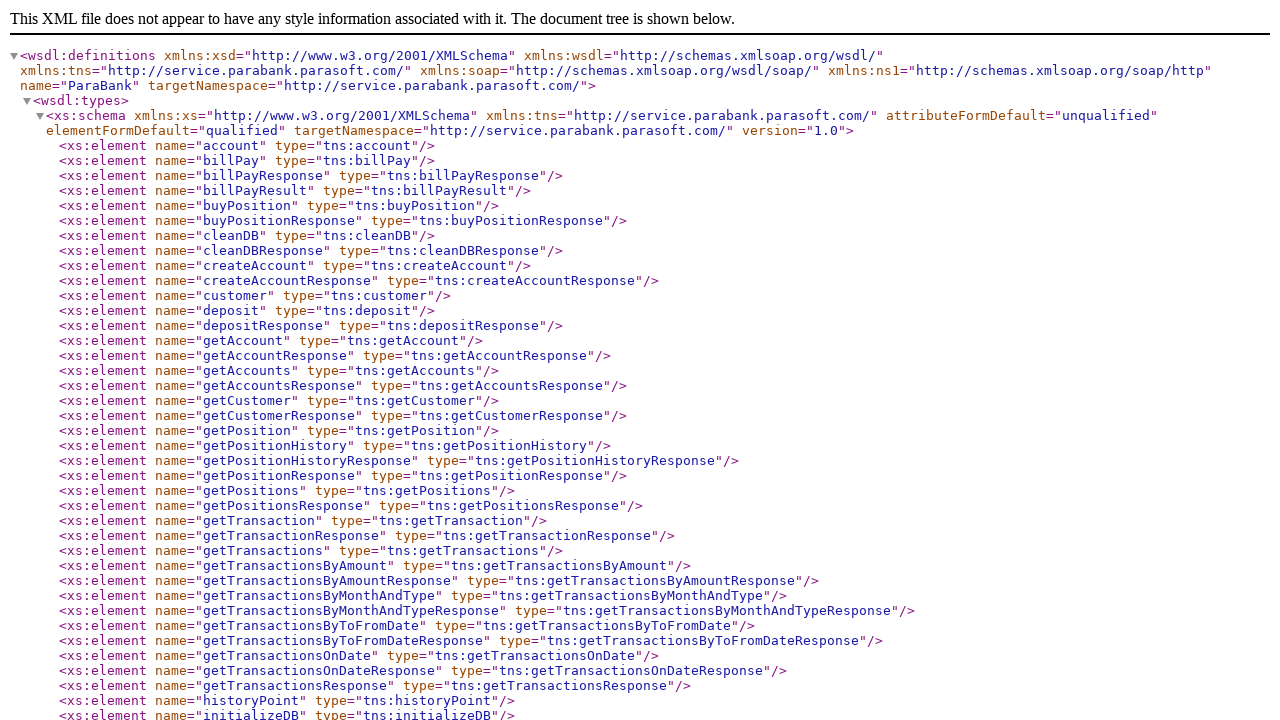